Tests a form submission by filling in name, email, and address fields, then clicking the submit button

Starting URL: https://demoqa.com/text-box

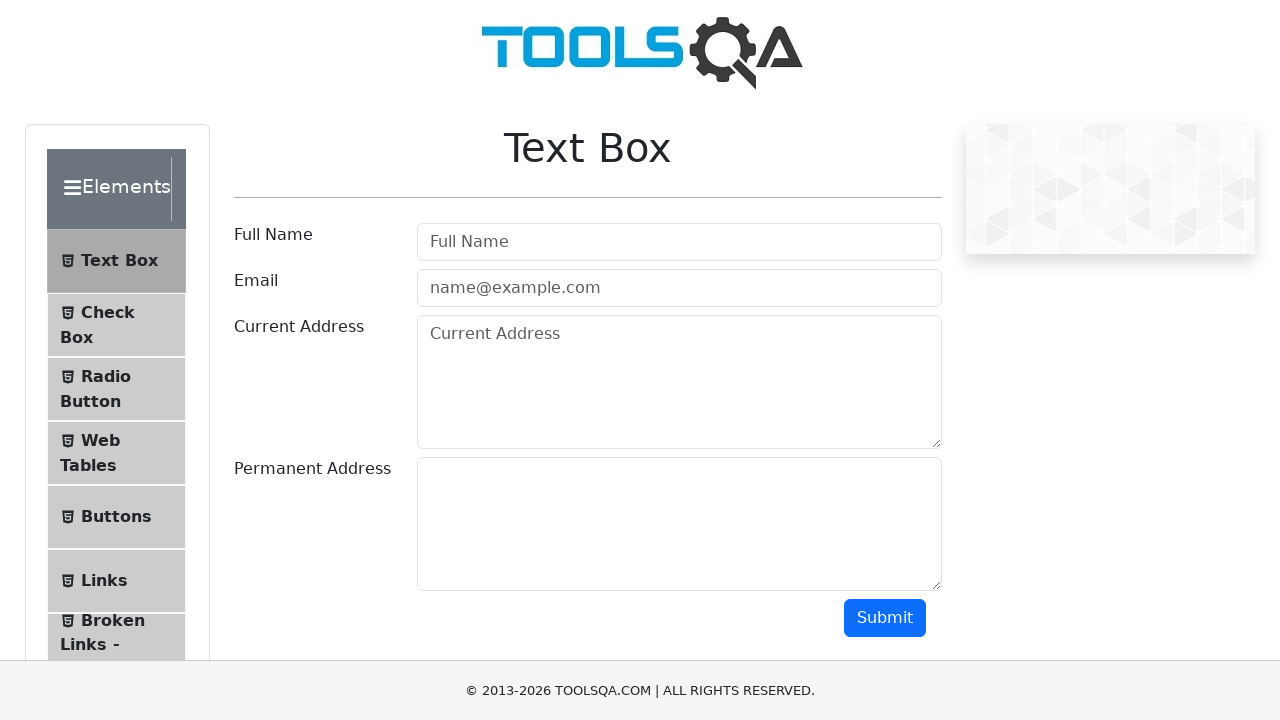

Filled in name field with 'Rodrigo' on //input[contains(@id,'userName')]
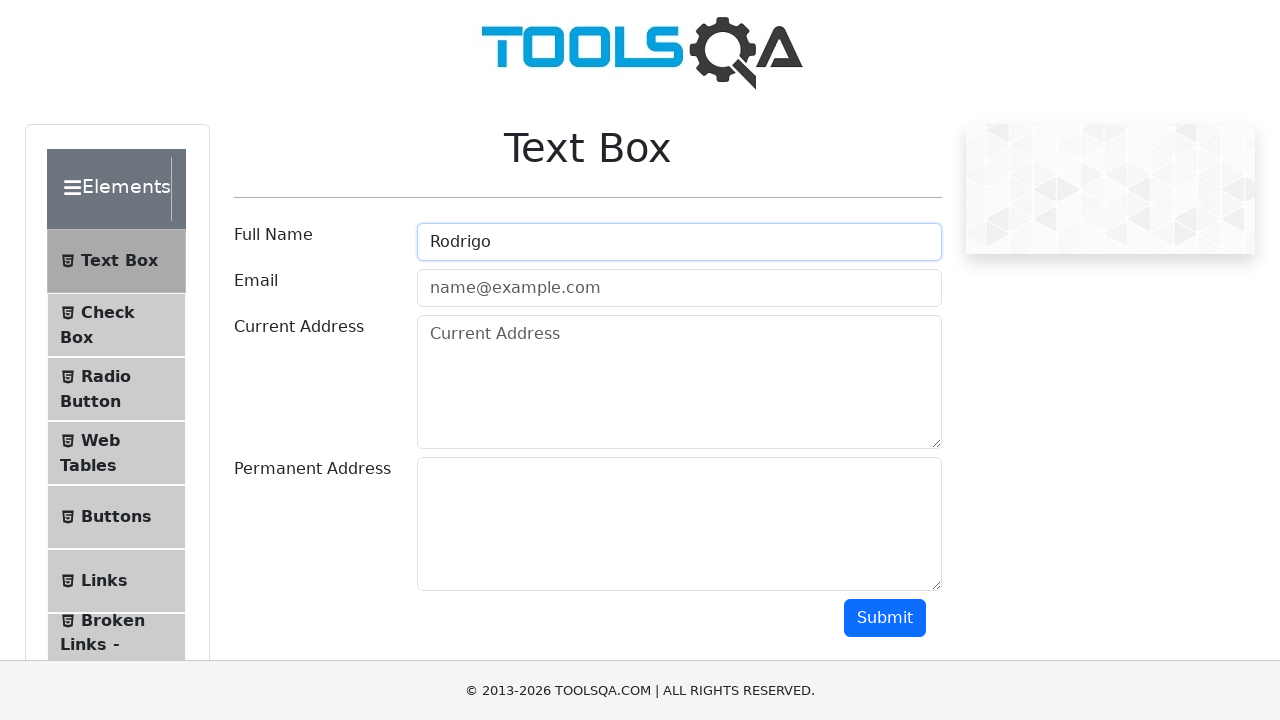

Filled in email field with 'rodrigo@gmail.com' on //input[contains(@id,'userEmail')]
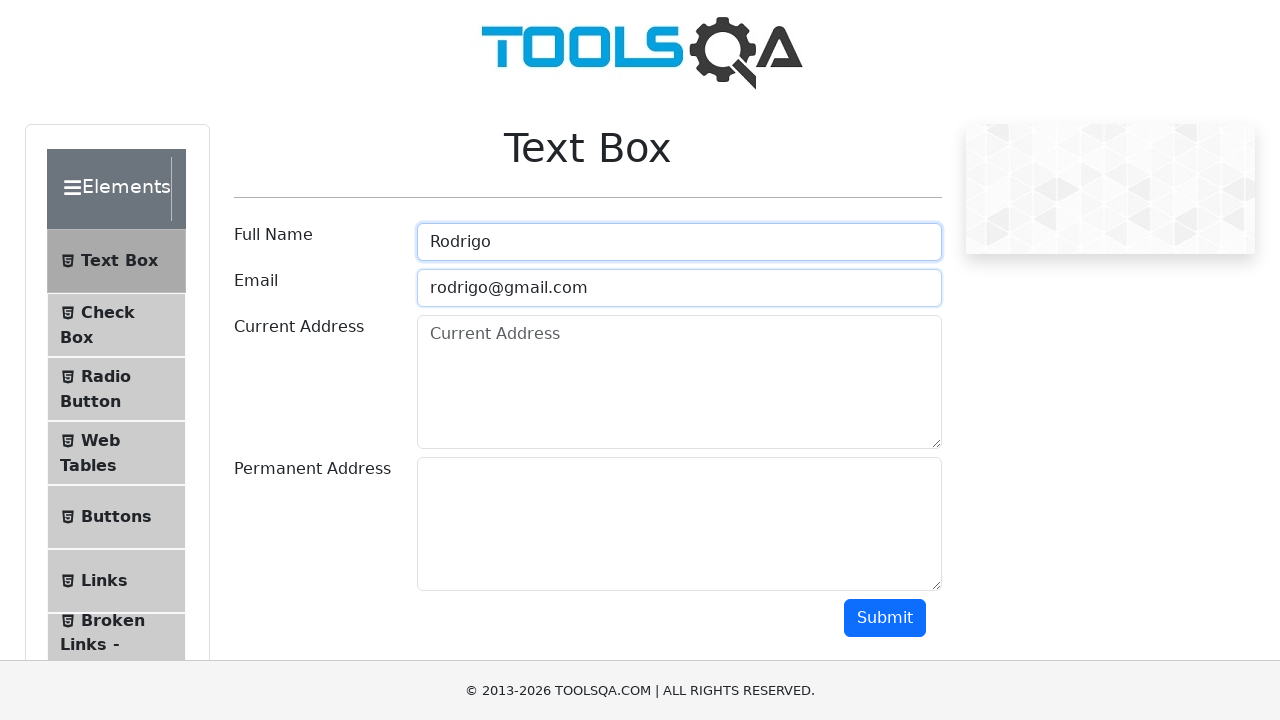

Filled in current address field with 'Casa1' on //textarea[contains(@id,'currentAddress')]
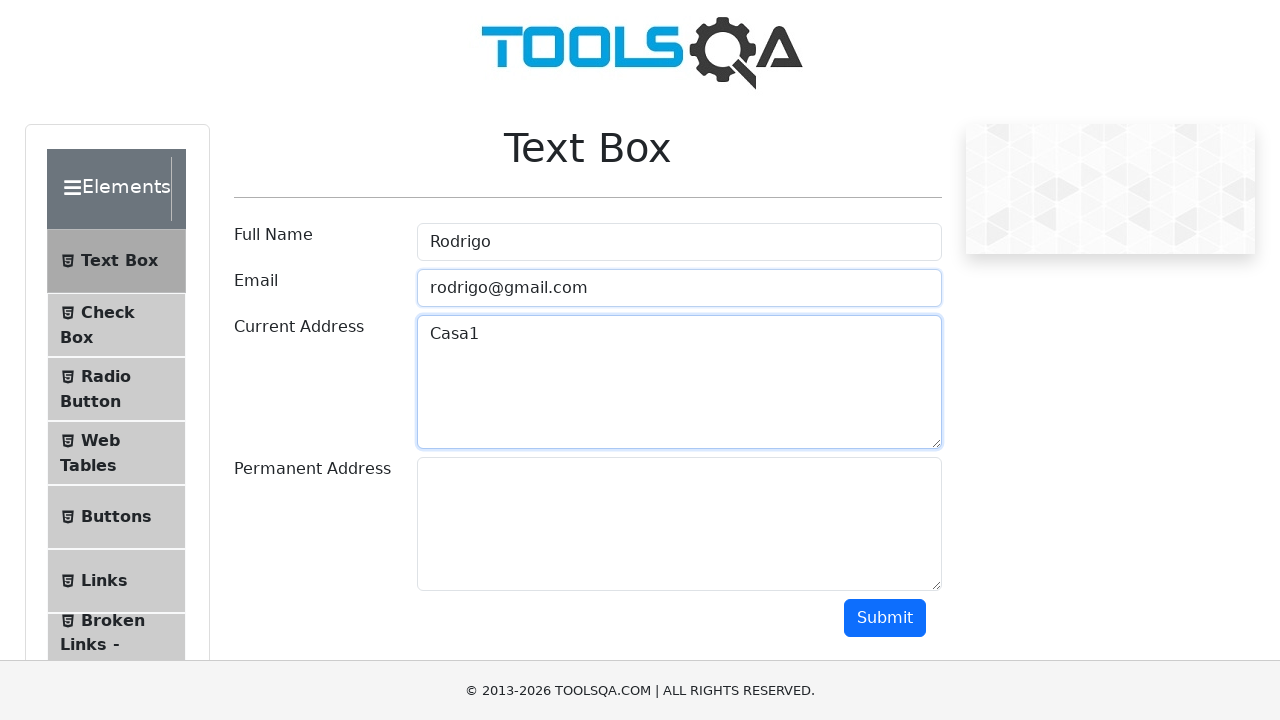

Filled in permanent address field with 'Casa2' on //textarea[contains(@id,'permanentAddress')]
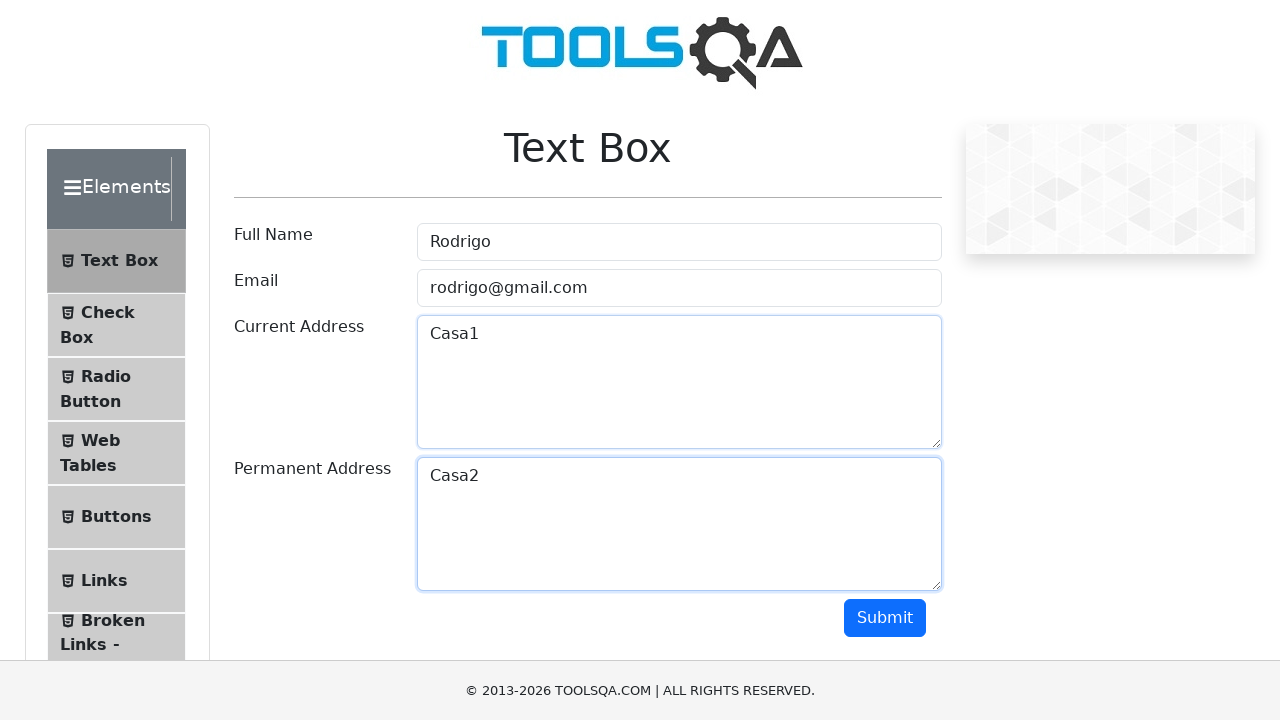

Scrolled page to make submit button visible
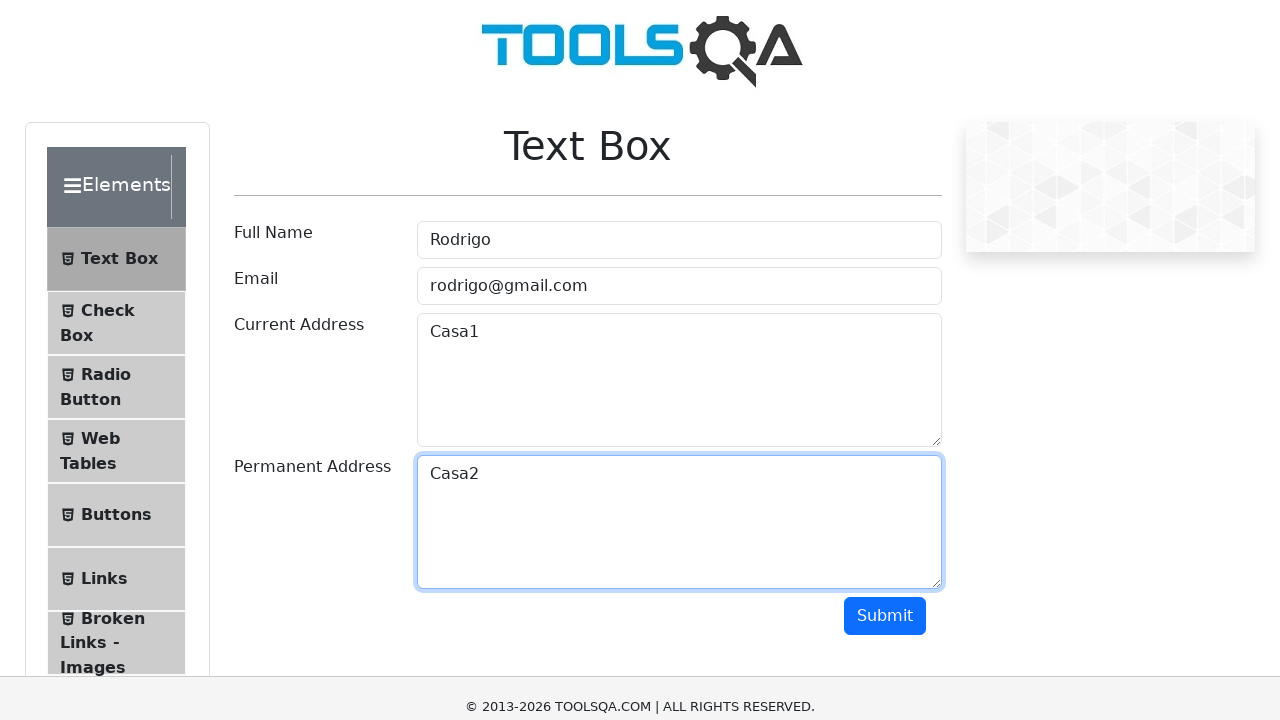

Clicked the submit button to submit form at (885, 318) on xpath=//button[contains(@id,'submit')]
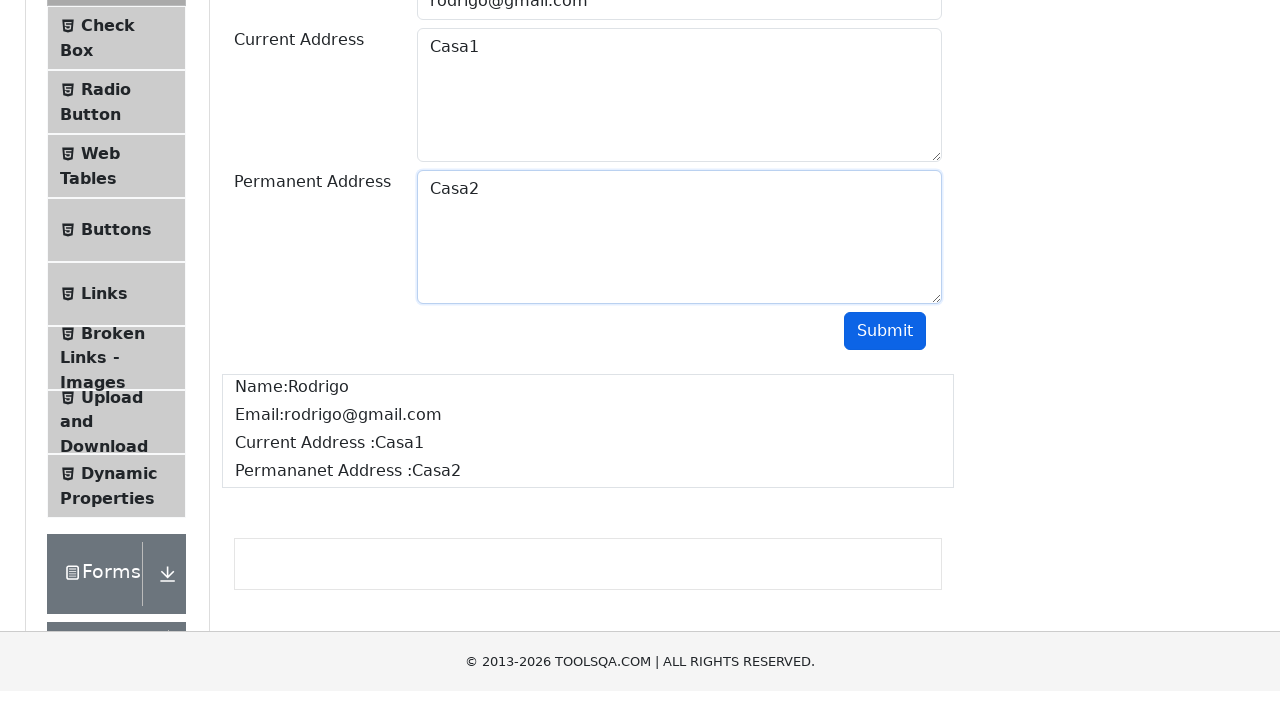

Waited 1000ms for form submission to complete
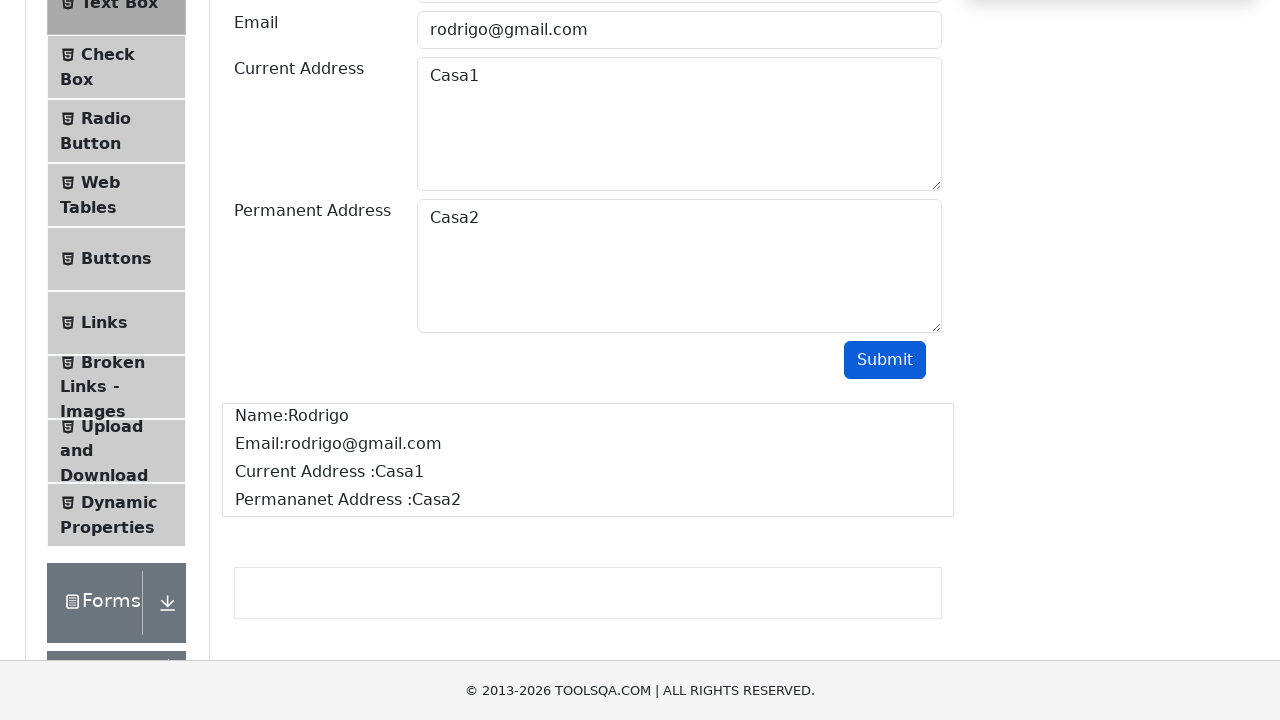

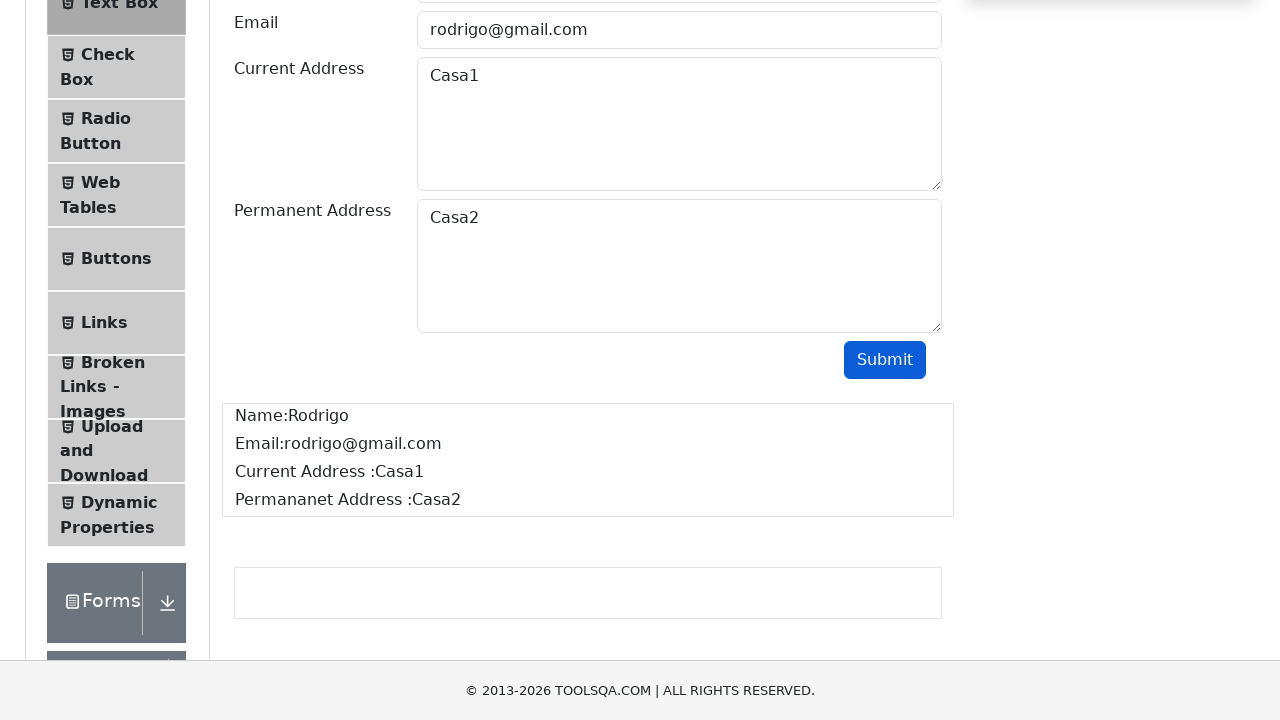